Navigates to the GitHub repository page for demomonkey and verifies the page title contains "demomonkey"

Starting URL: https://github.com/svrnm/demomonkey

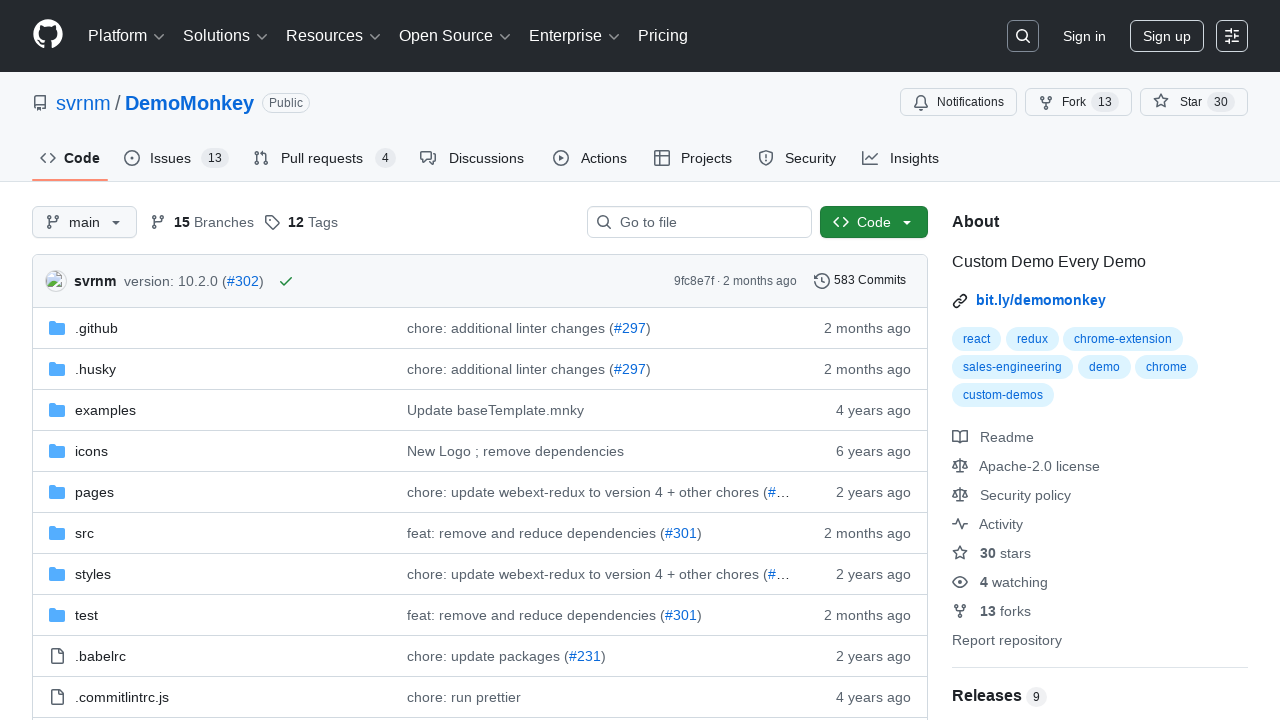

Navigated to GitHub repository page for demomonkey
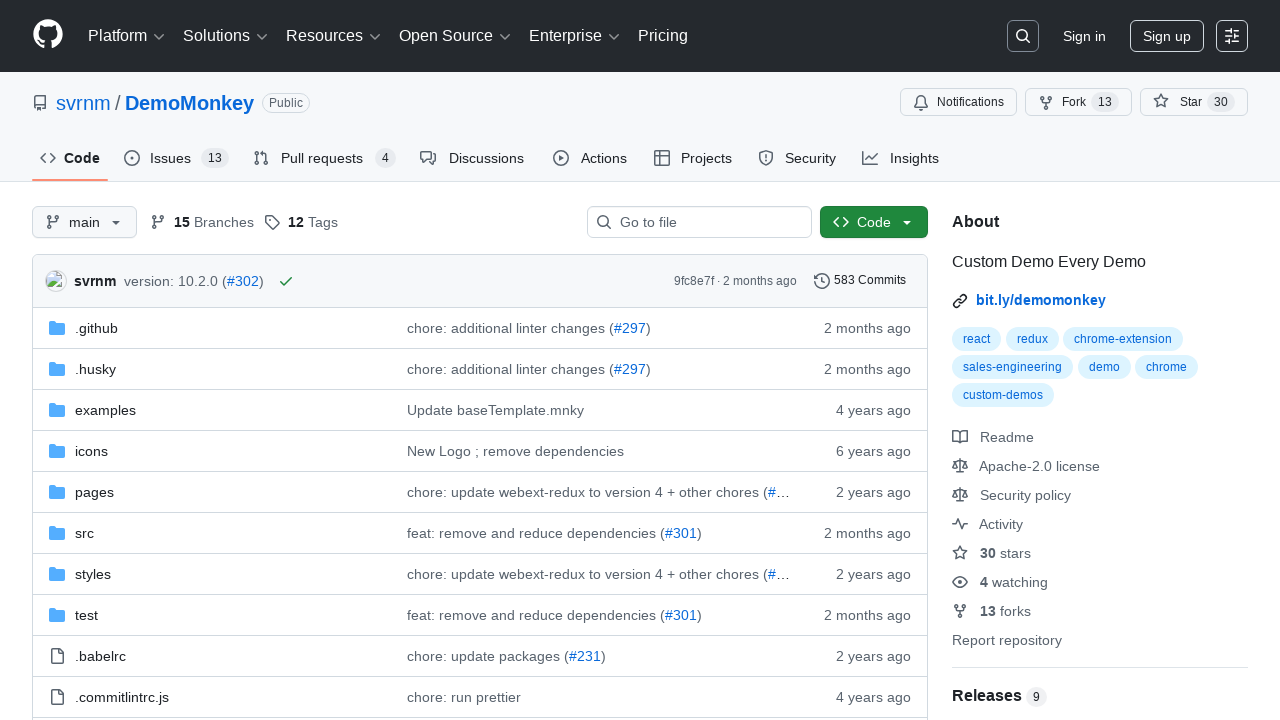

Page has fully loaded (DOM content ready)
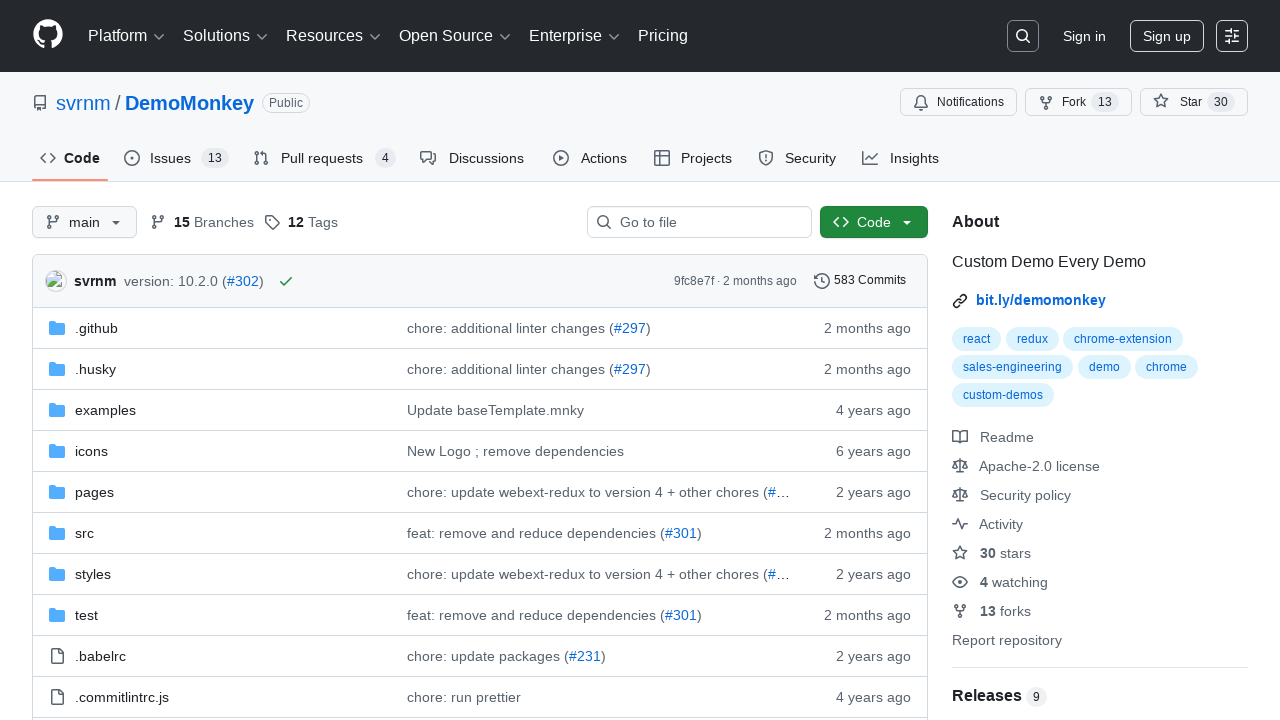

Verified page title contains 'demomonkey'
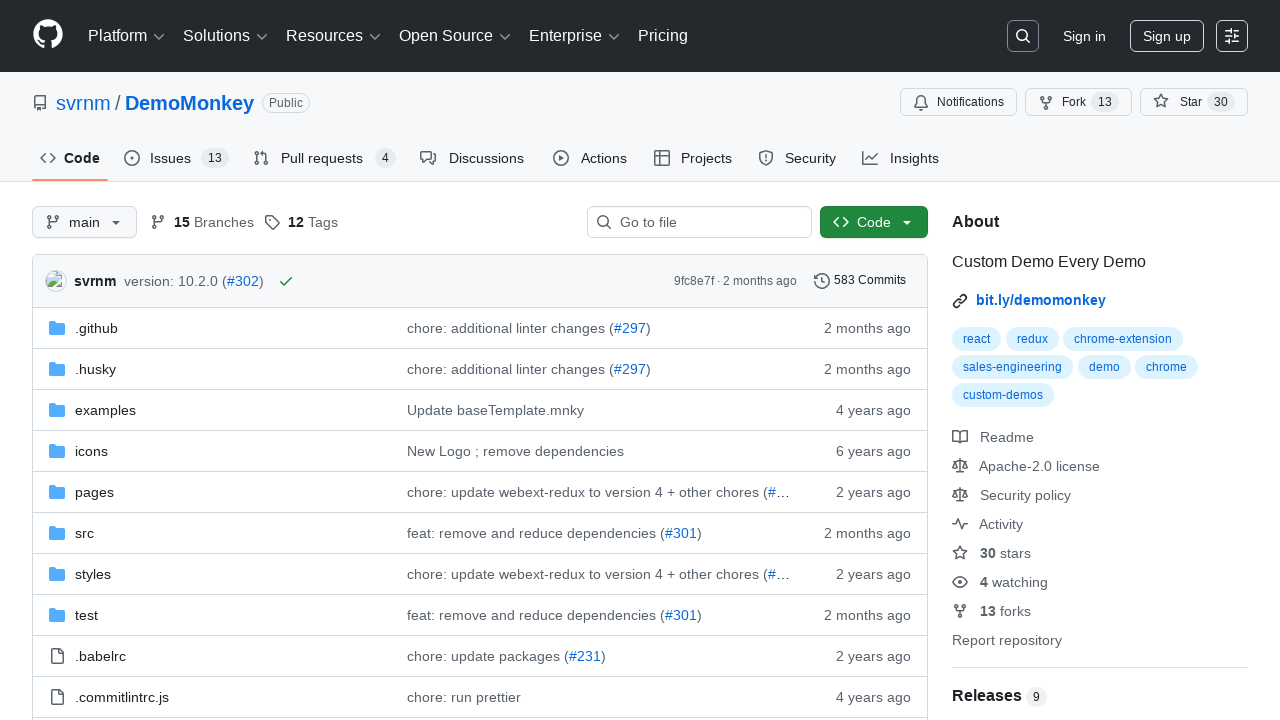

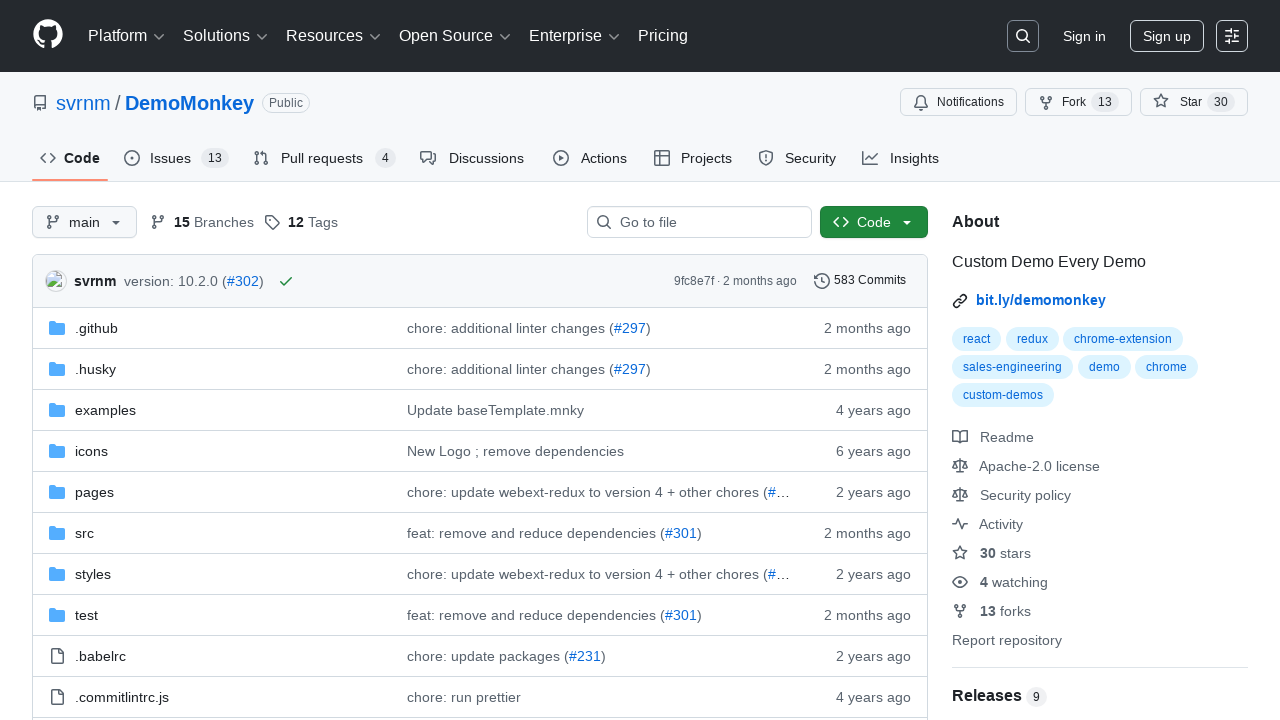